Tests right-click context menu functionality by performing a context click on an element and selecting the copy option from the menu

Starting URL: https://swisnl.github.io/jQuery-contextMenu/demo.html

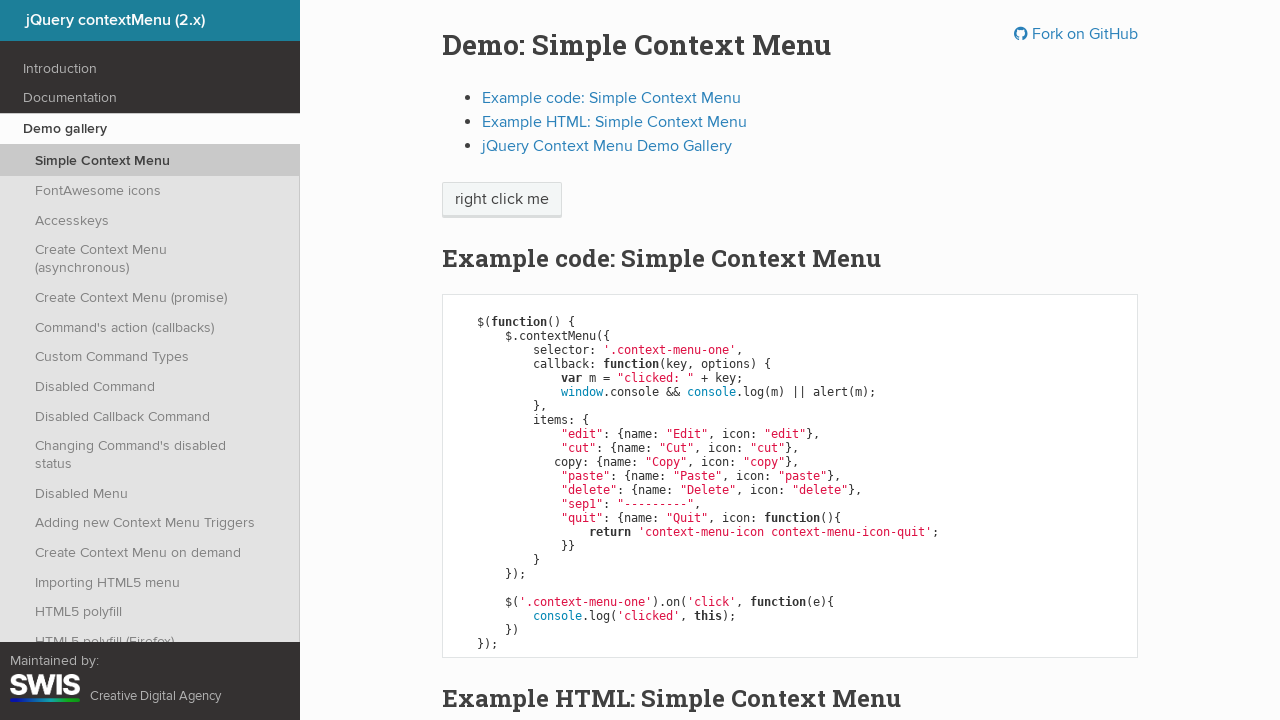

Located the 'right click me' element
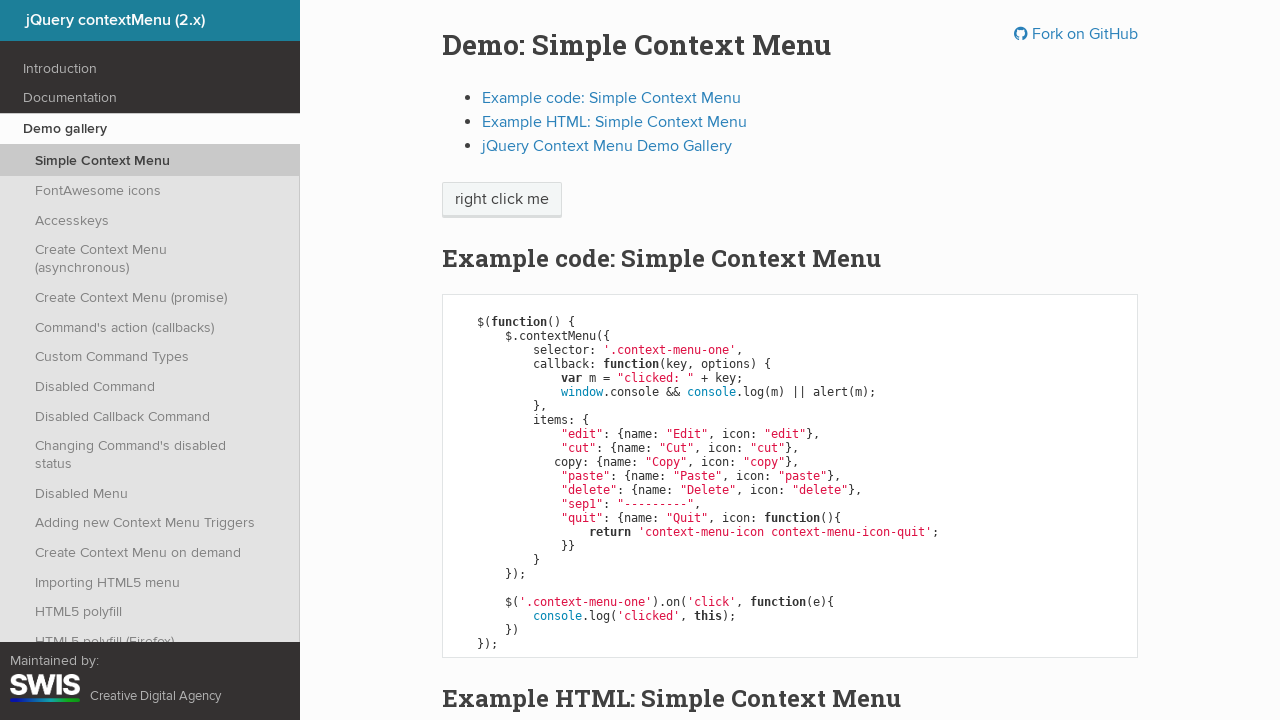

Performed right-click on the 'right click me' element at (502, 200) on xpath=//span[text()='right click me']
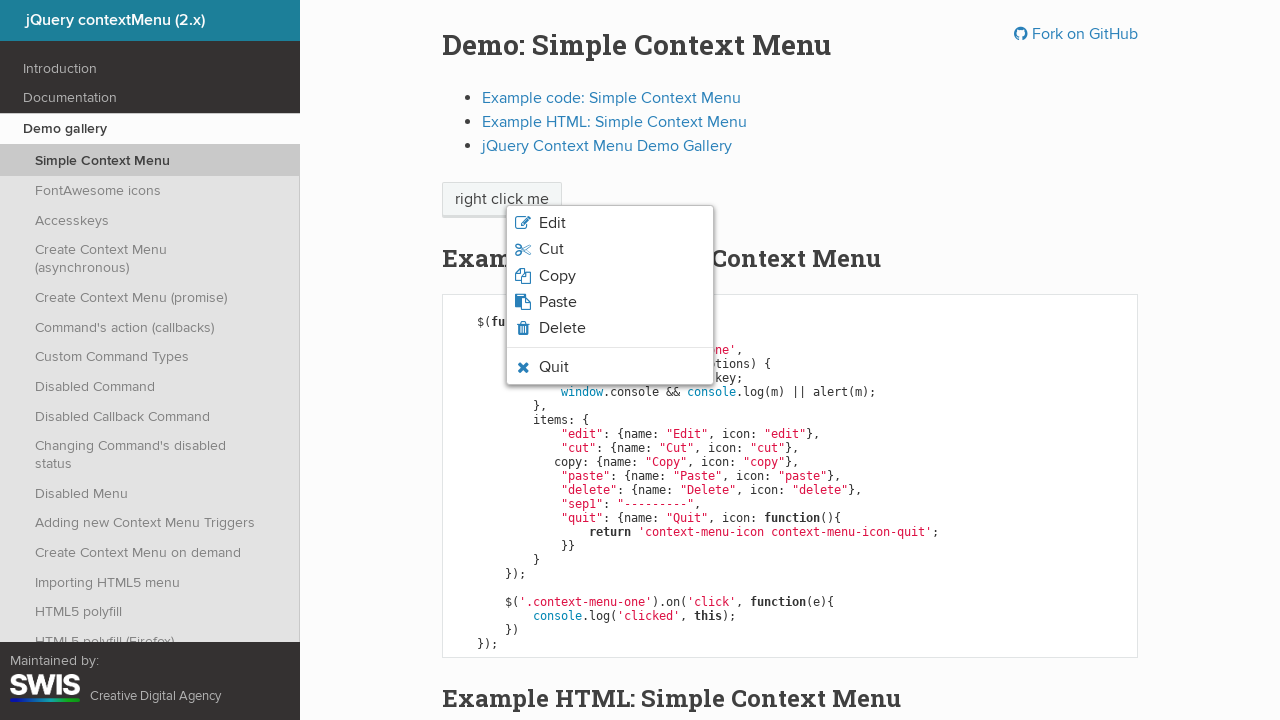

Located the copy option in the context menu
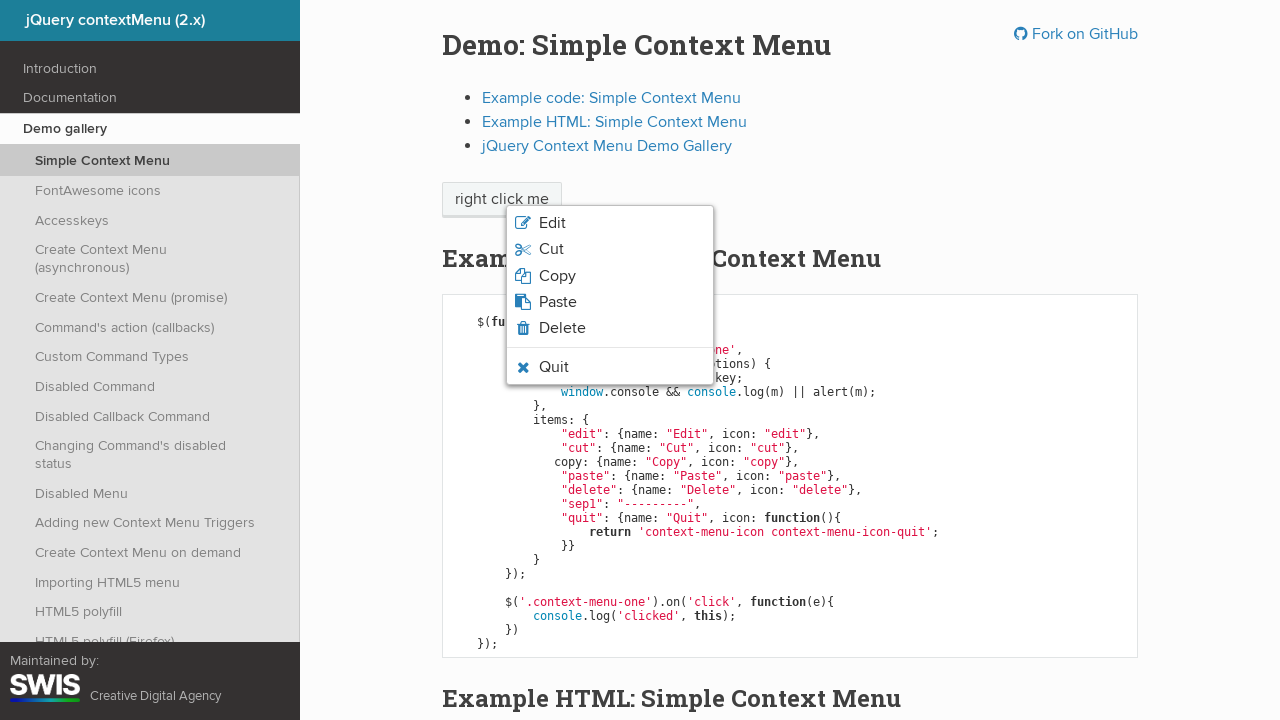

Clicked the copy option from the context menu at (610, 276) on .context-menu-icon-copy
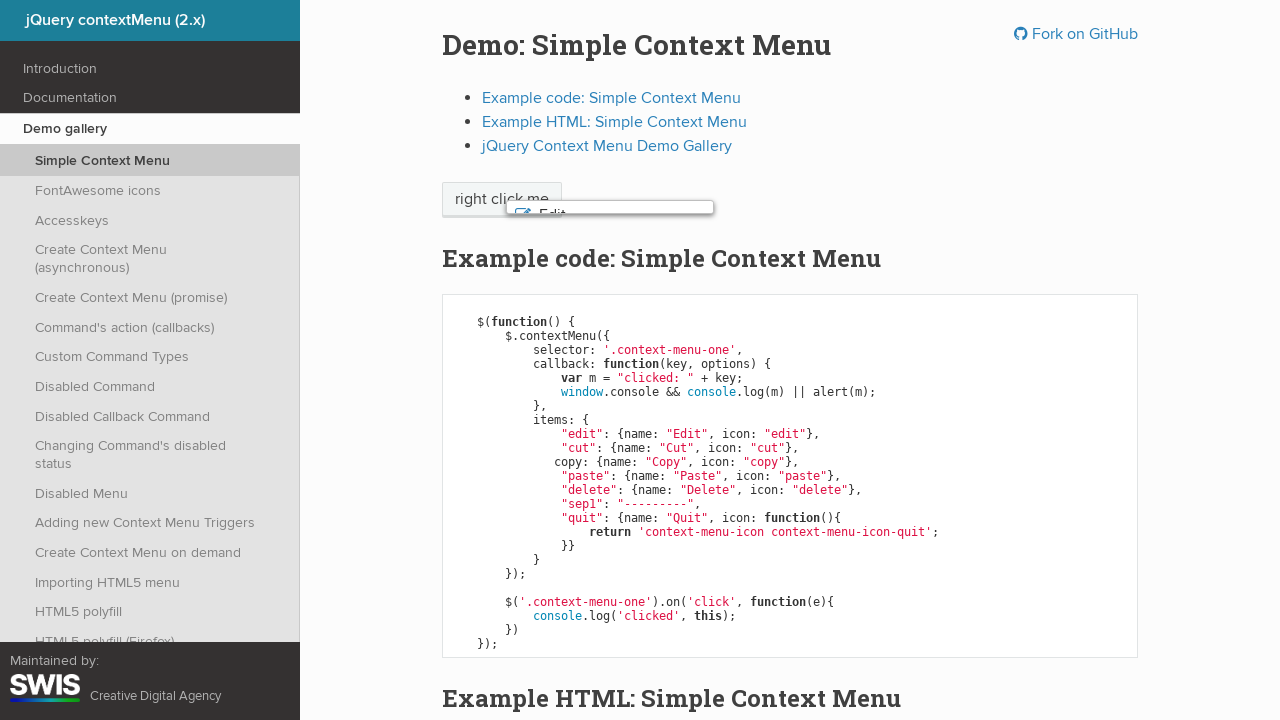

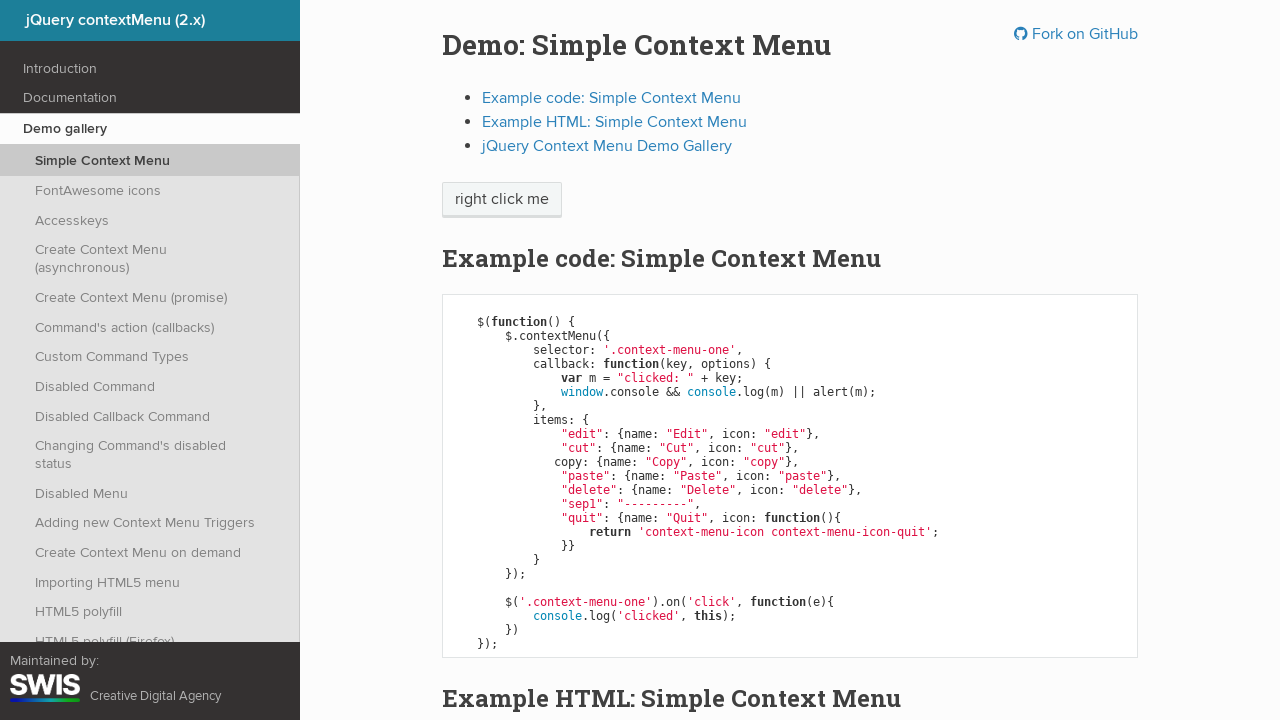